Tests right-click context menu functionality by performing a context click on an element and selecting the Delete option from the menu

Starting URL: http://swisnl.github.io/jQuery-contextMenu/demo.html

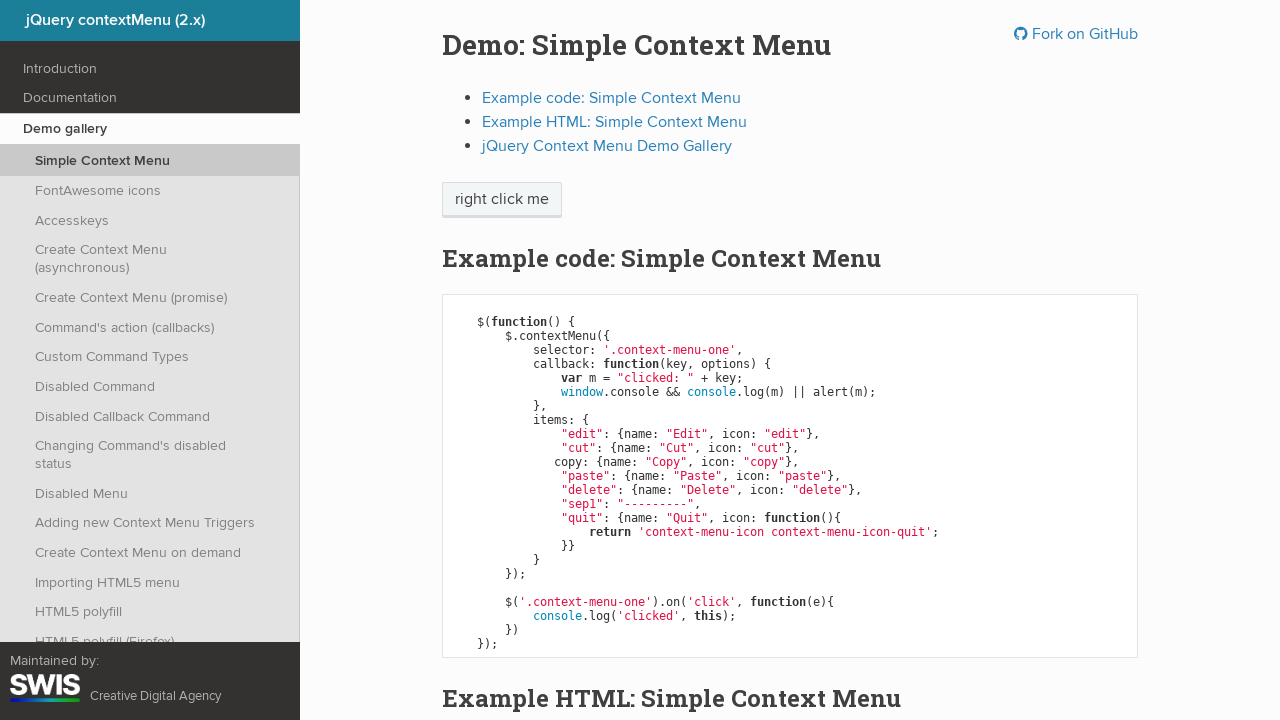

Located the 'right click me' element
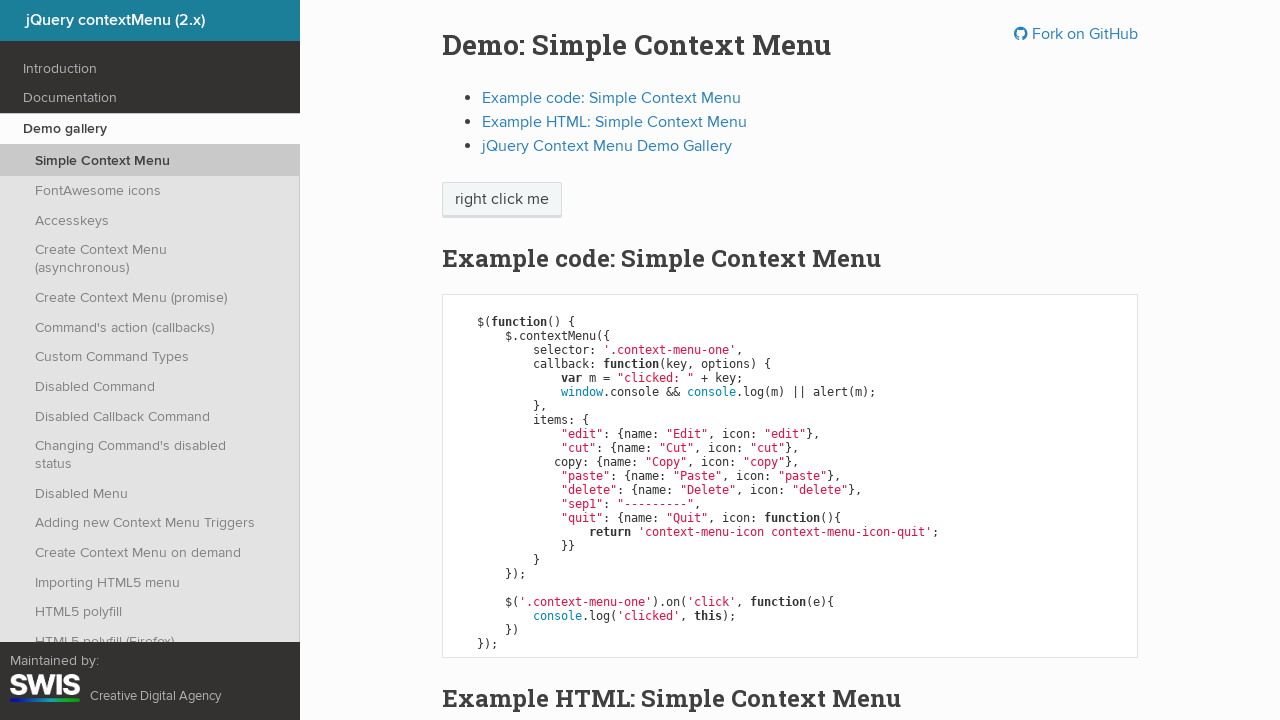

Performed right-click on the element at (502, 200) on xpath=//span[text()='right click me']
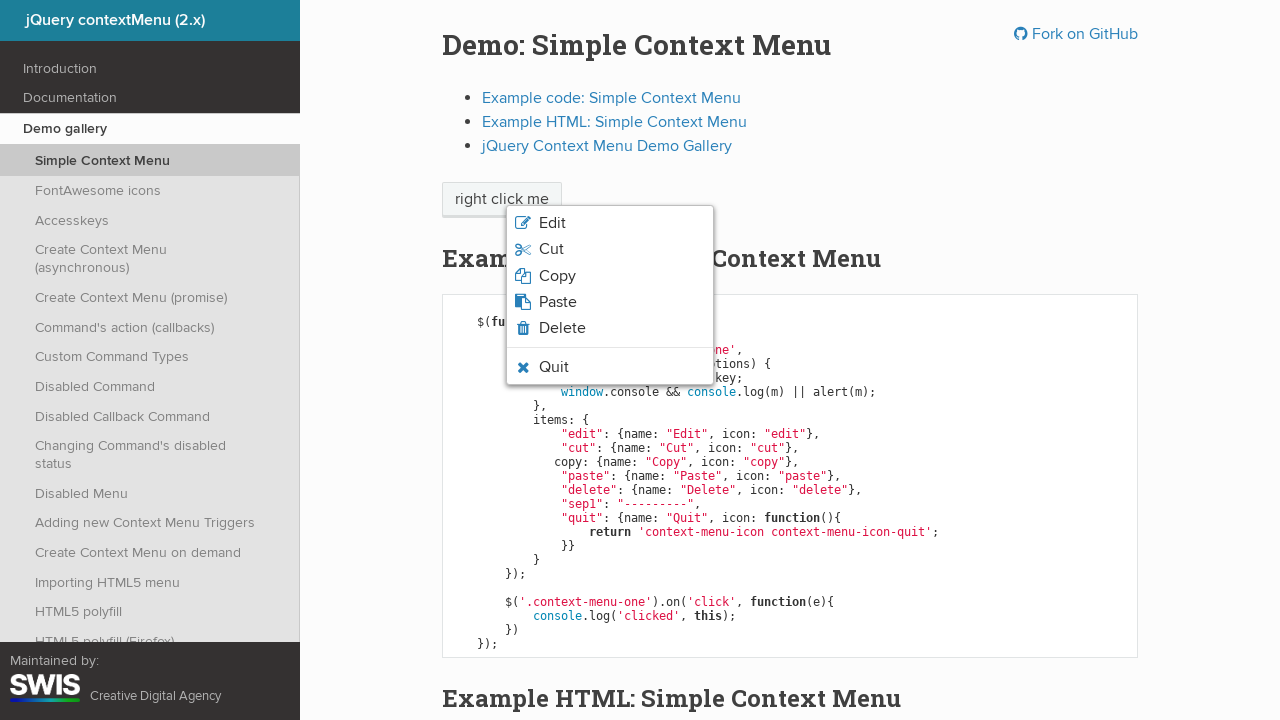

Context menu appeared
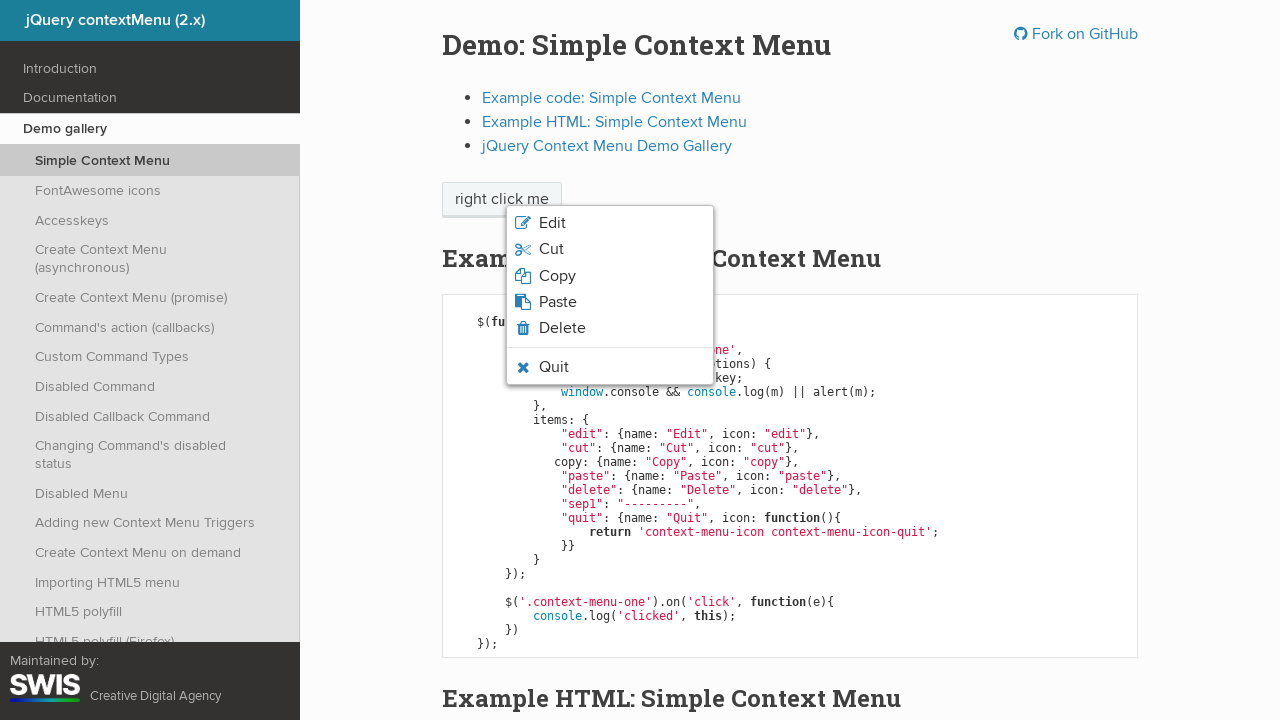

Located context menu items
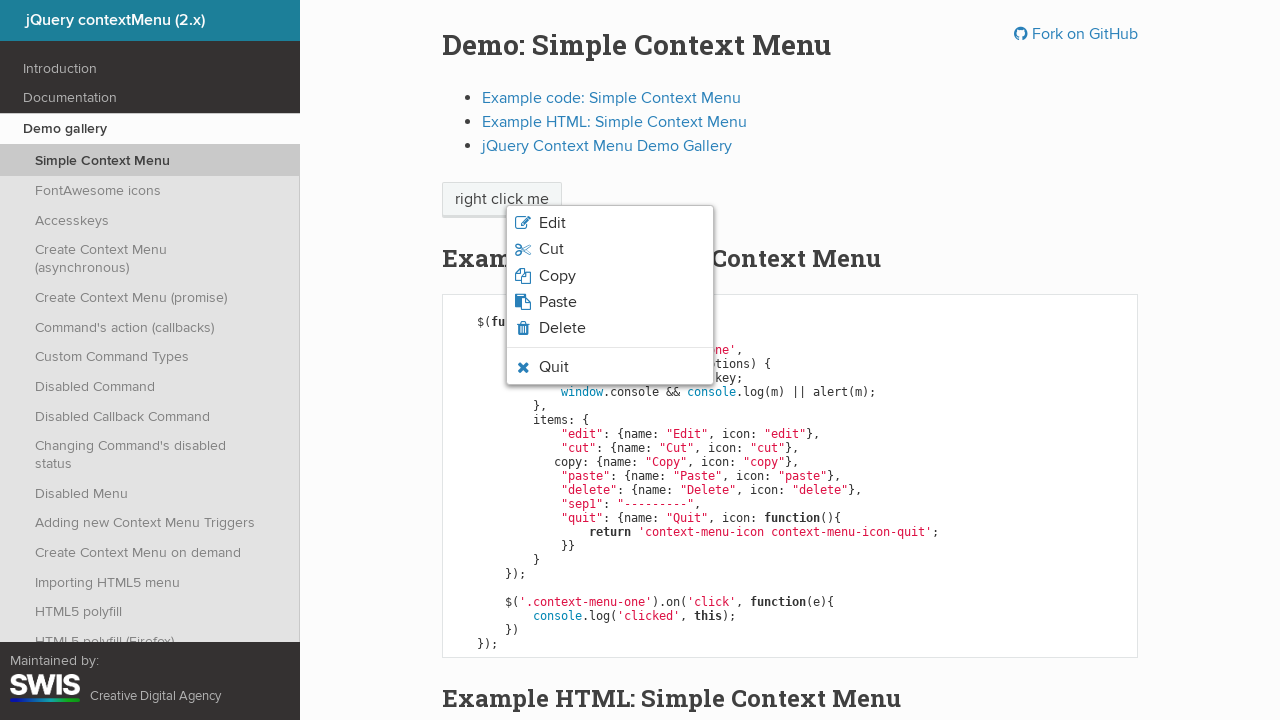

Clicked Delete option from context menu at (610, 328) on ul.context-menu-list > li:not(.context-menu-separator) >> nth=4
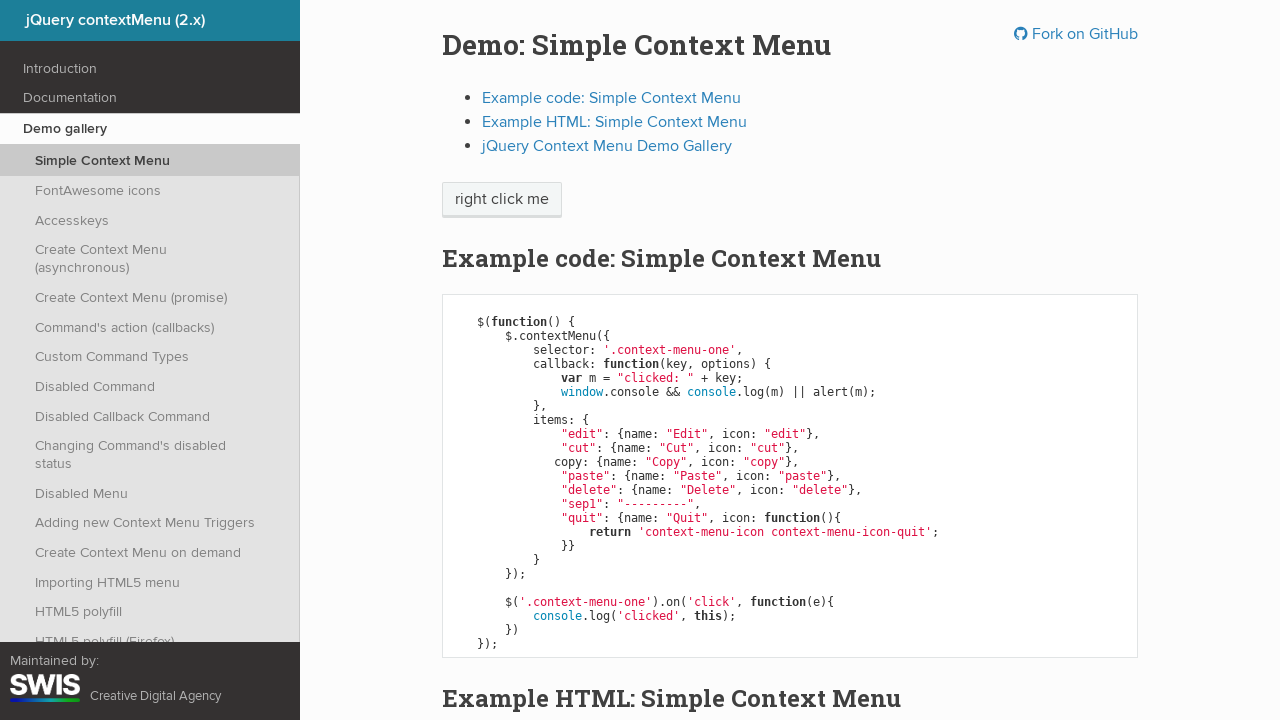

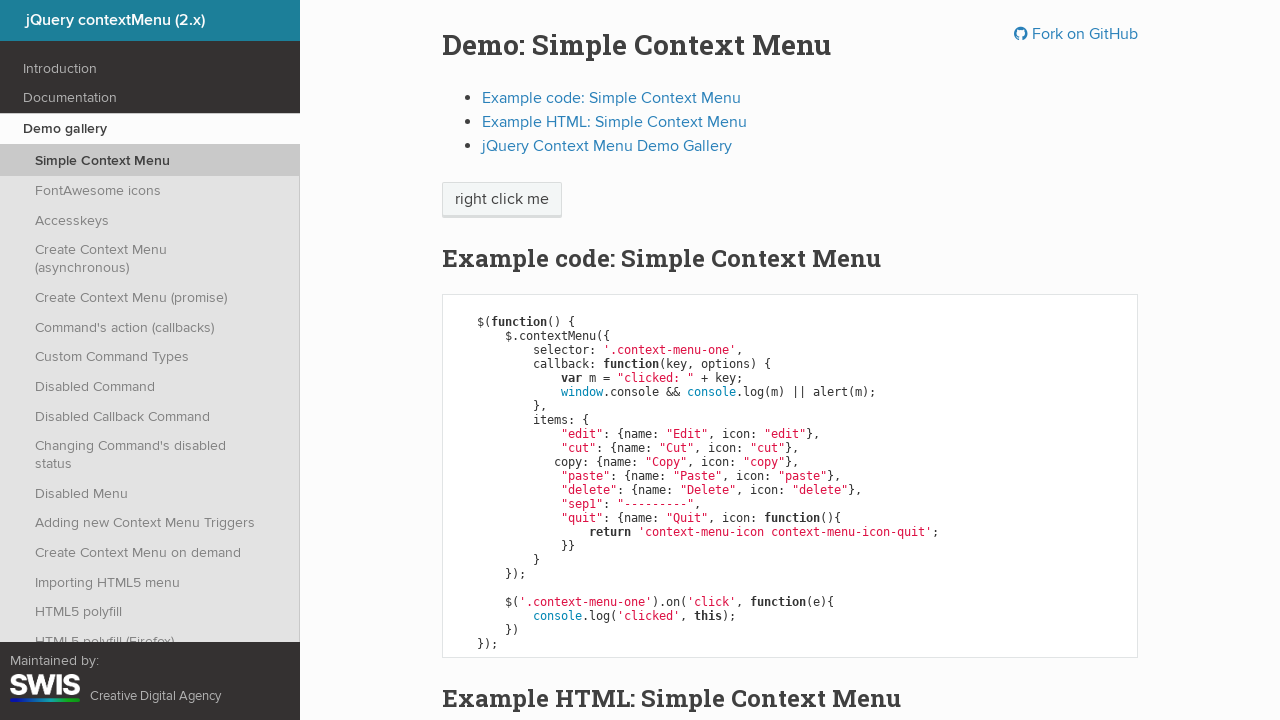